Tests dropdown select functionality by selecting "Purple" from a dropdown menu and verifying the selection was made correctly.

Starting URL: https://demoqa.com/select-menu

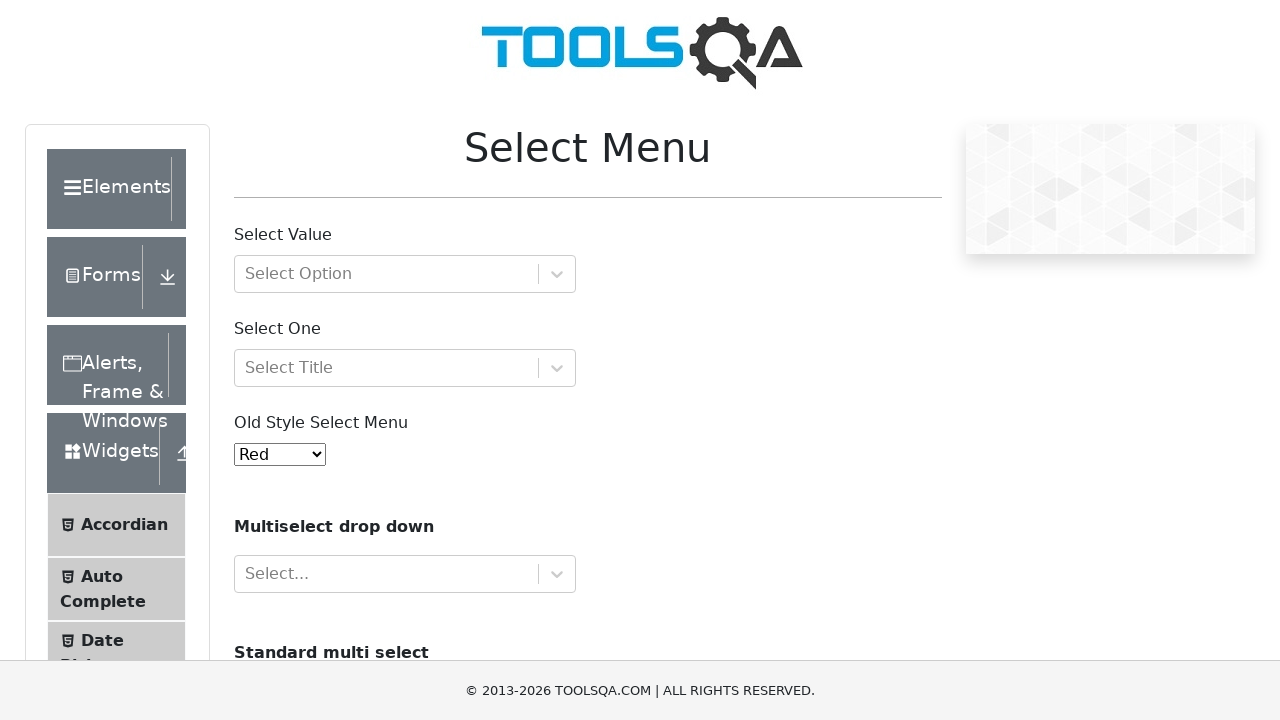

Page loaded with networkidle state
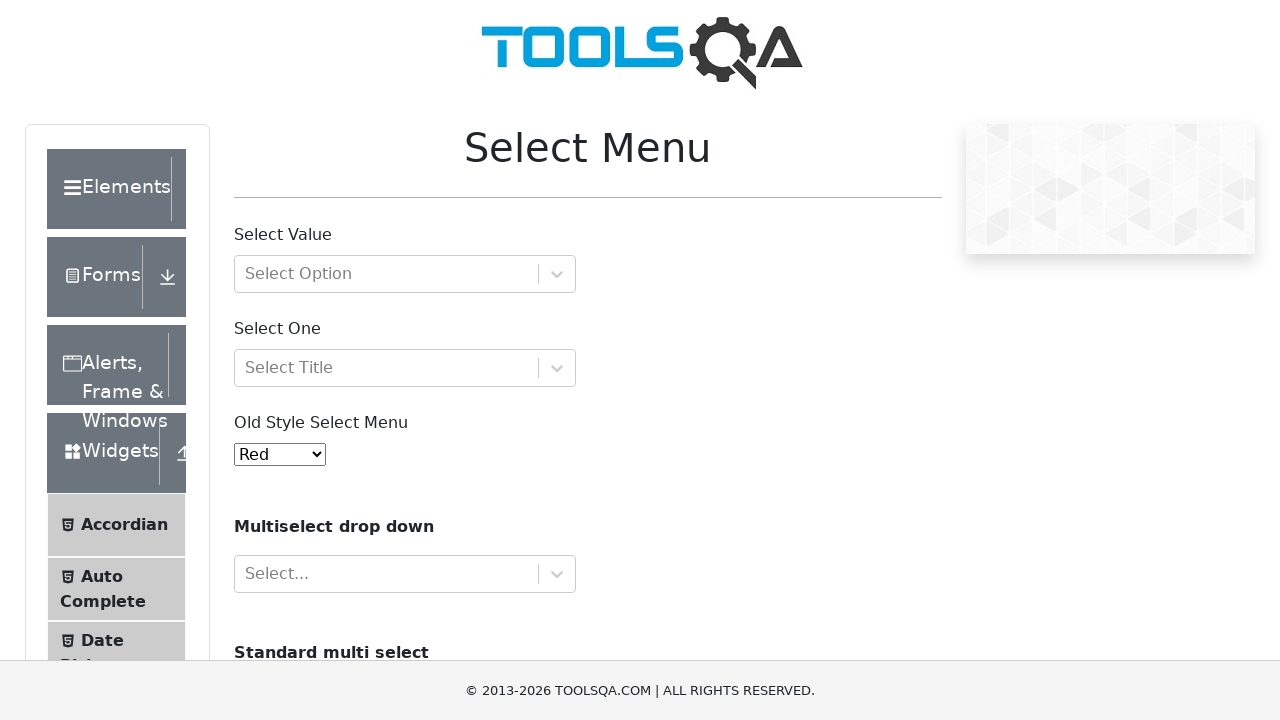

Select menu element (#oldSelectMenu) is visible
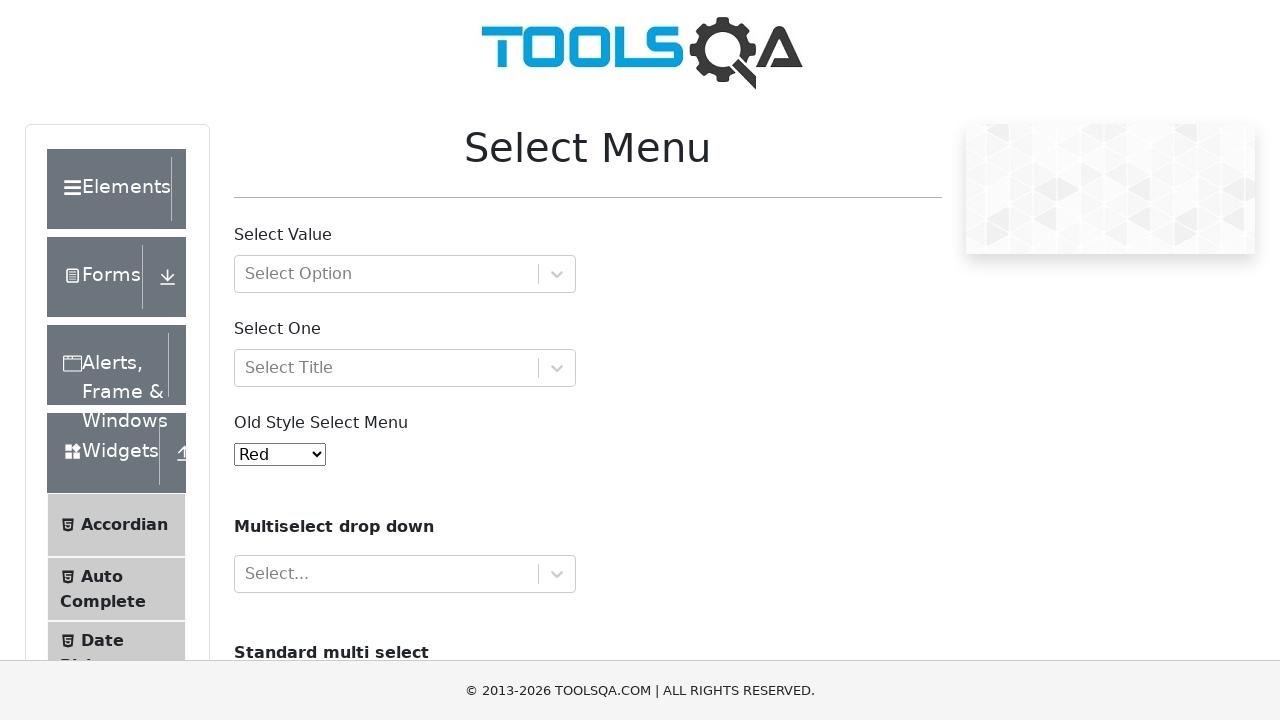

Selected 'Purple' option from the dropdown menu on #oldSelectMenu
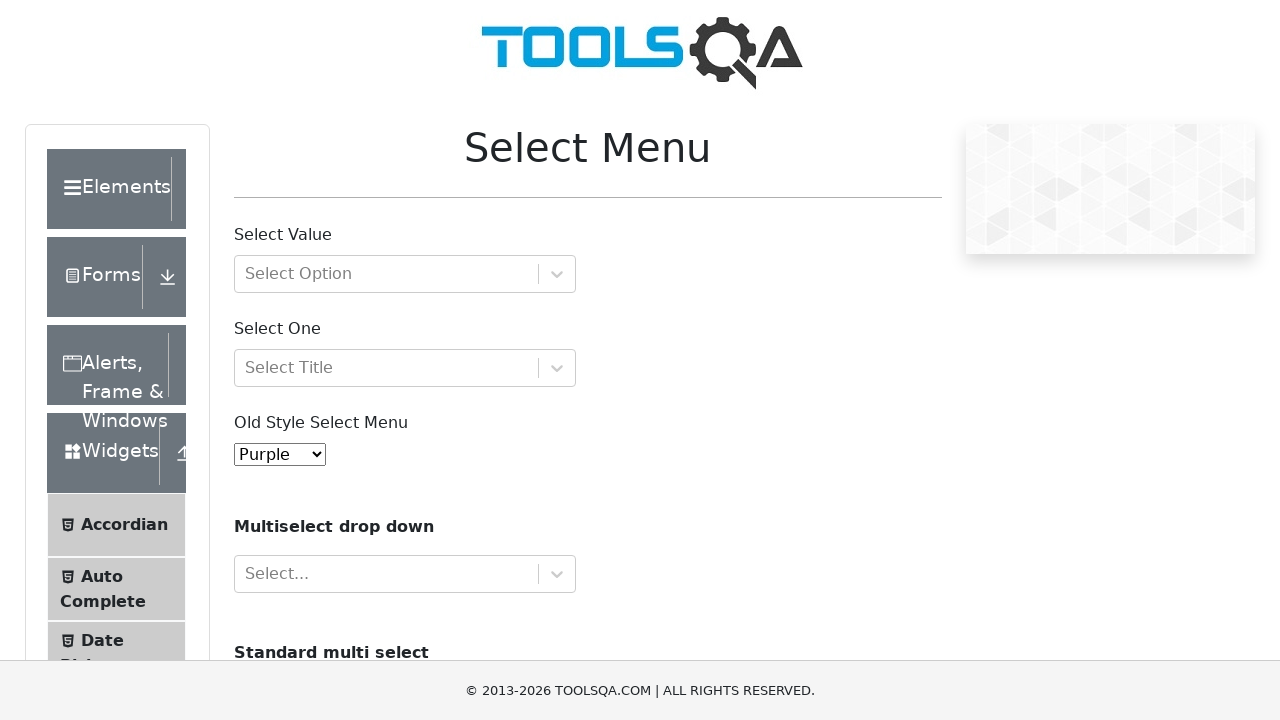

Retrieved the selected value from dropdown
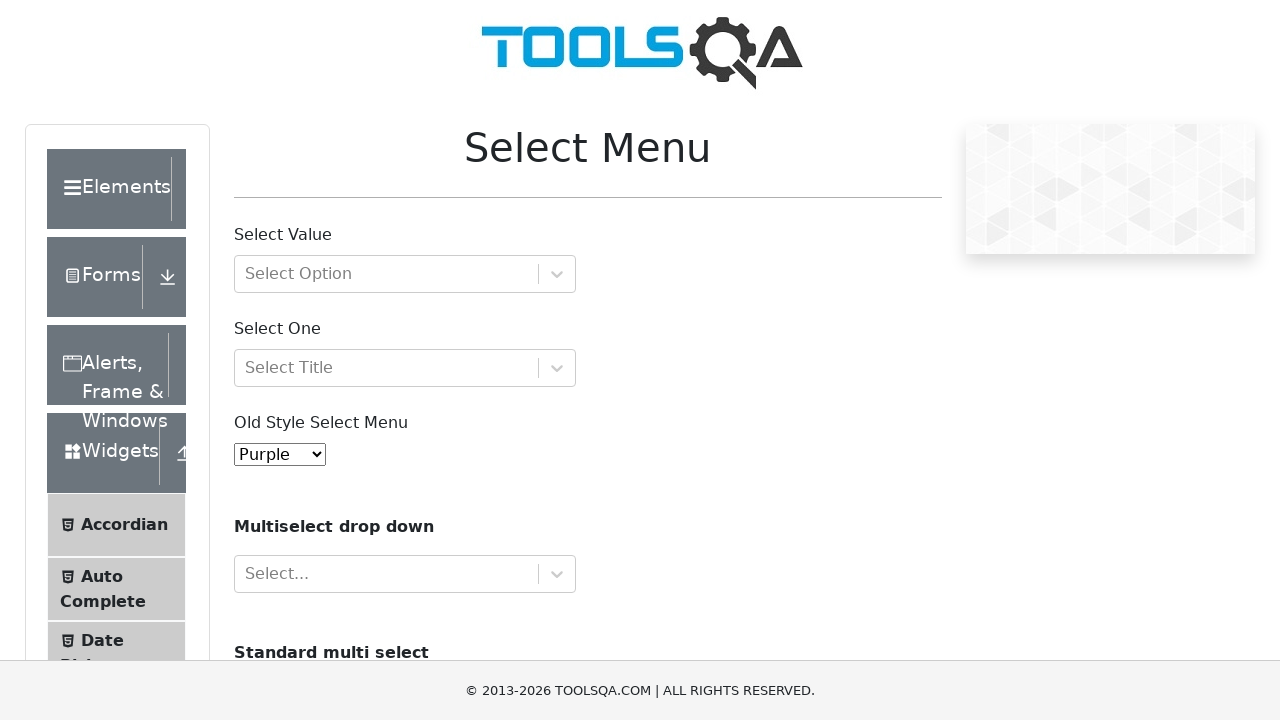

Verified that 'Purple' is the selected option in the dropdown
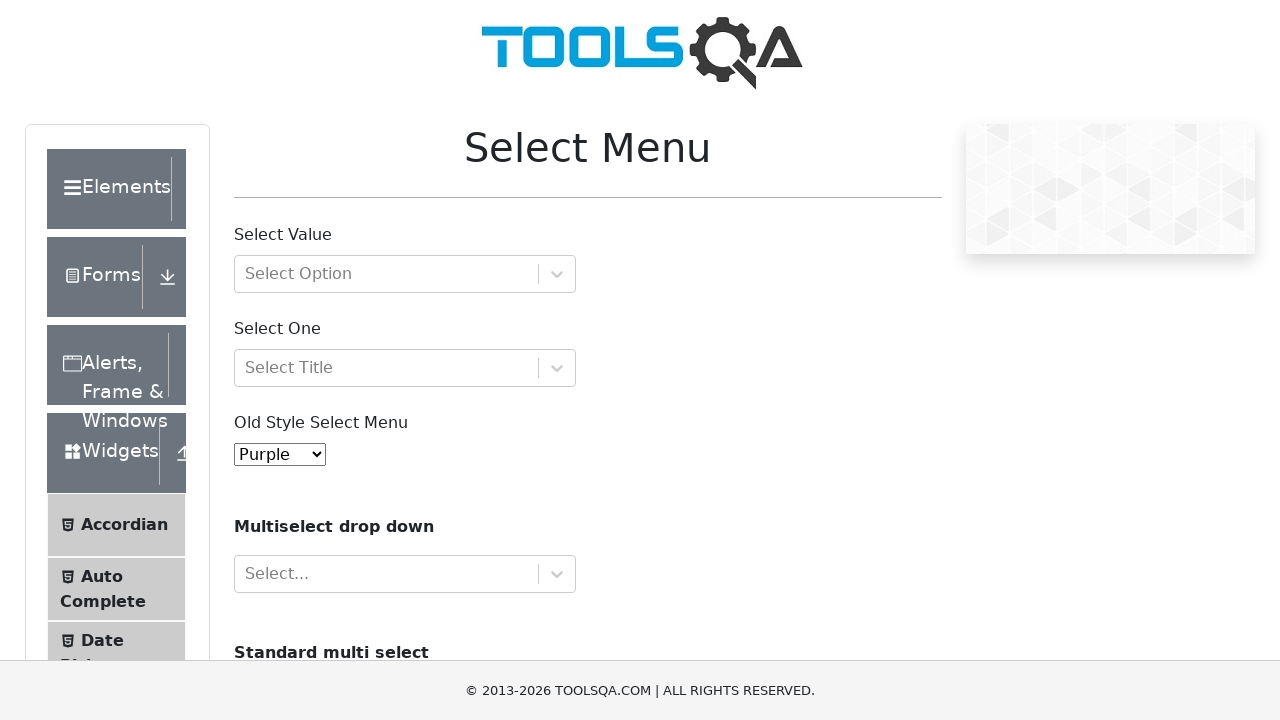

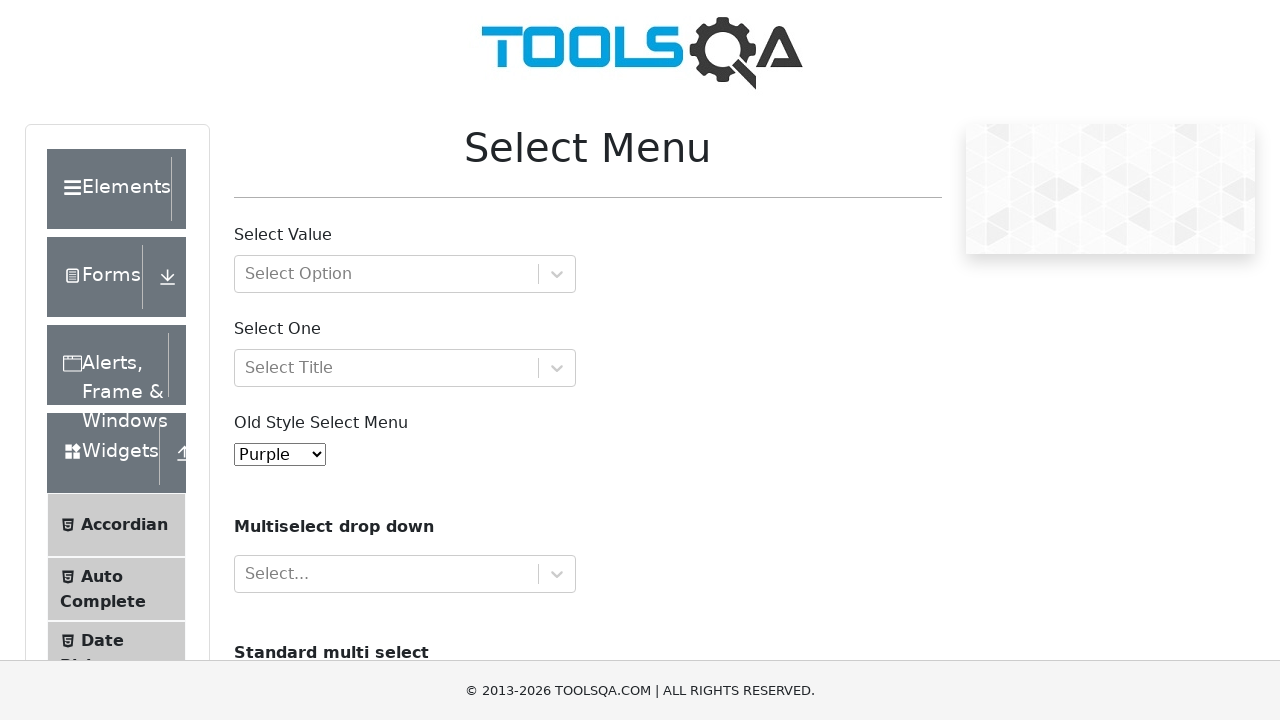